Tests window switching functionality by clicking a link that opens a new window, interacting with the new window, and switching back to the original window

Starting URL: https://www.swiggy.com/

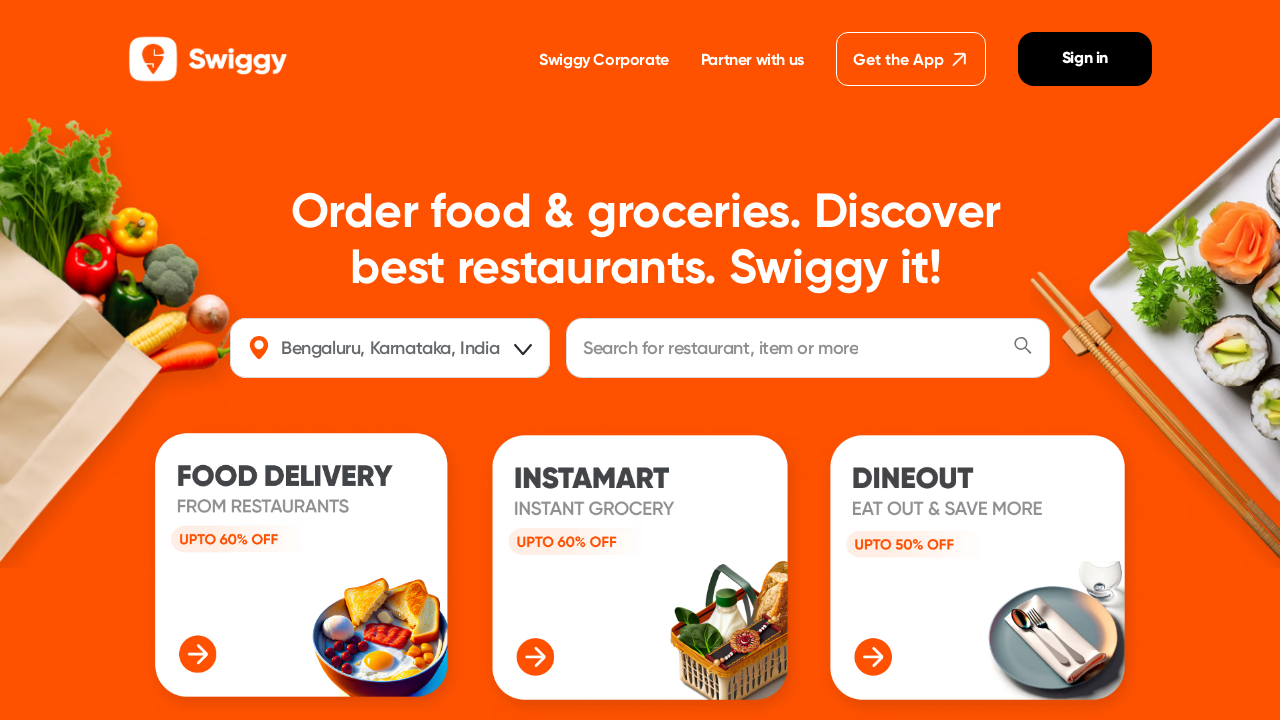

Clicked Careers link which opened a new window at (495, 361) on xpath=//div[contains(text(),'Careers')]
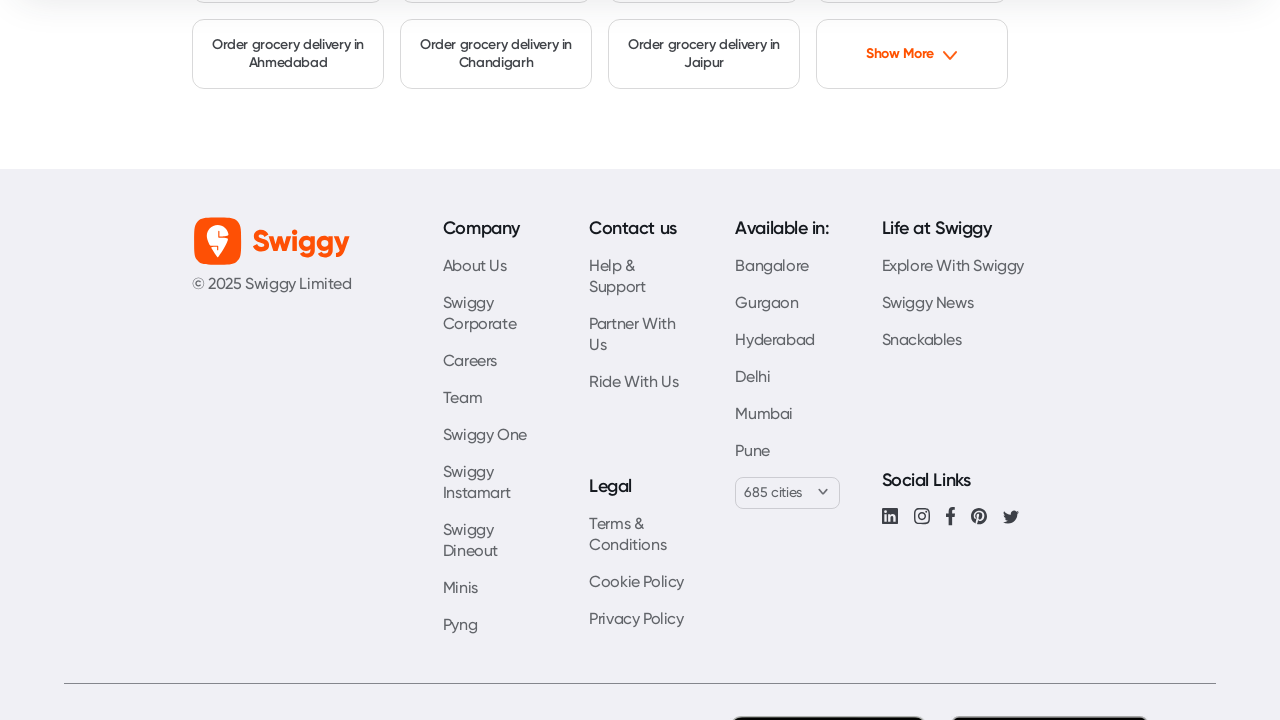

Filled search input with 'developer' in new window on //input[@type='text']
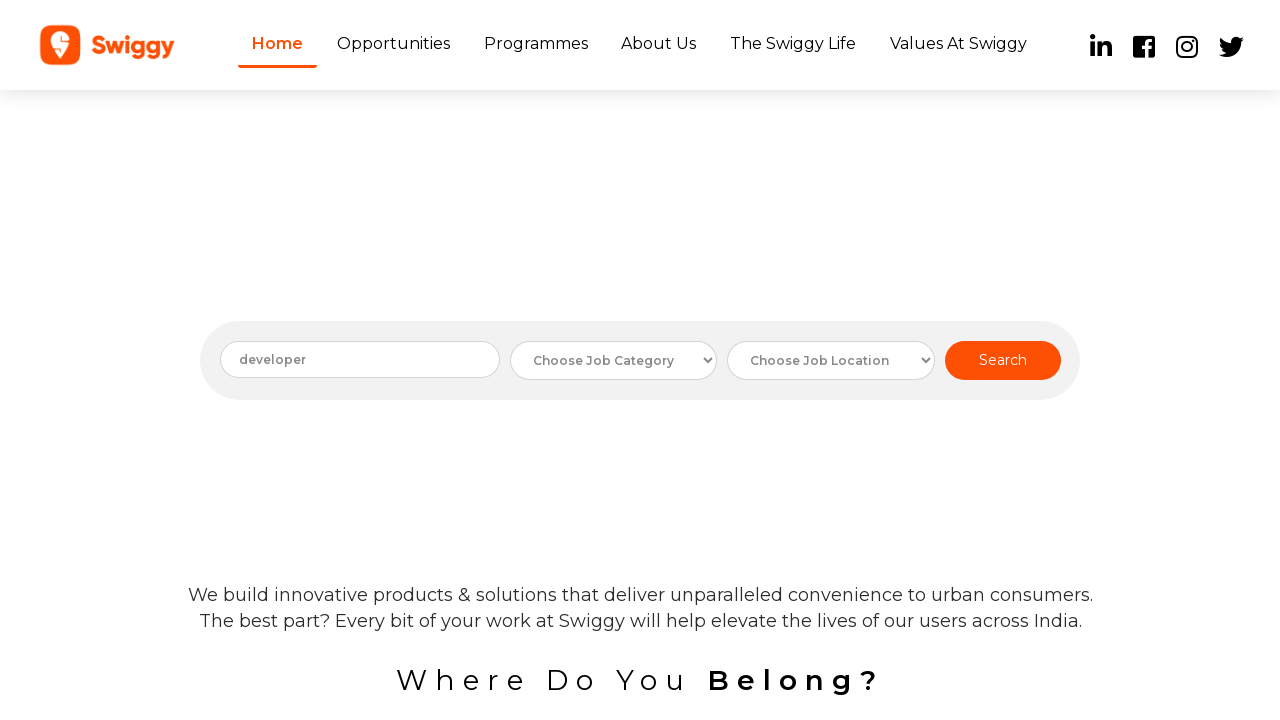

Original page remains accessible and ready for interaction
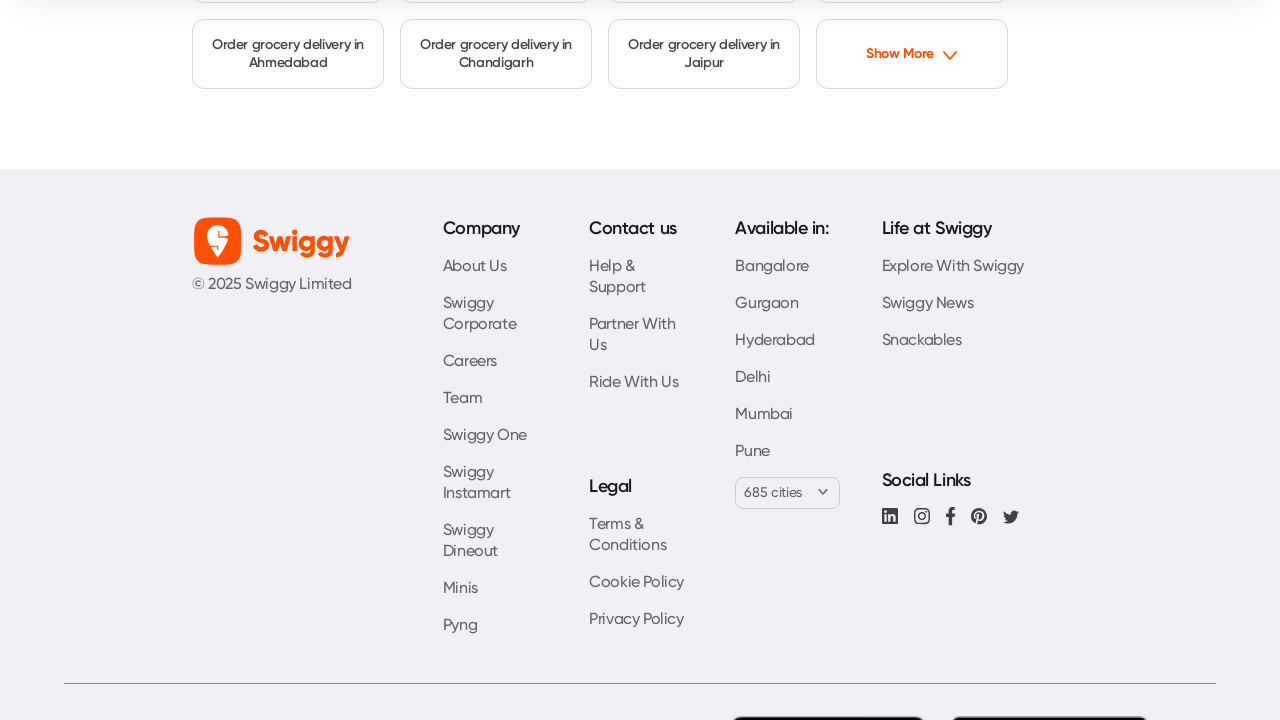

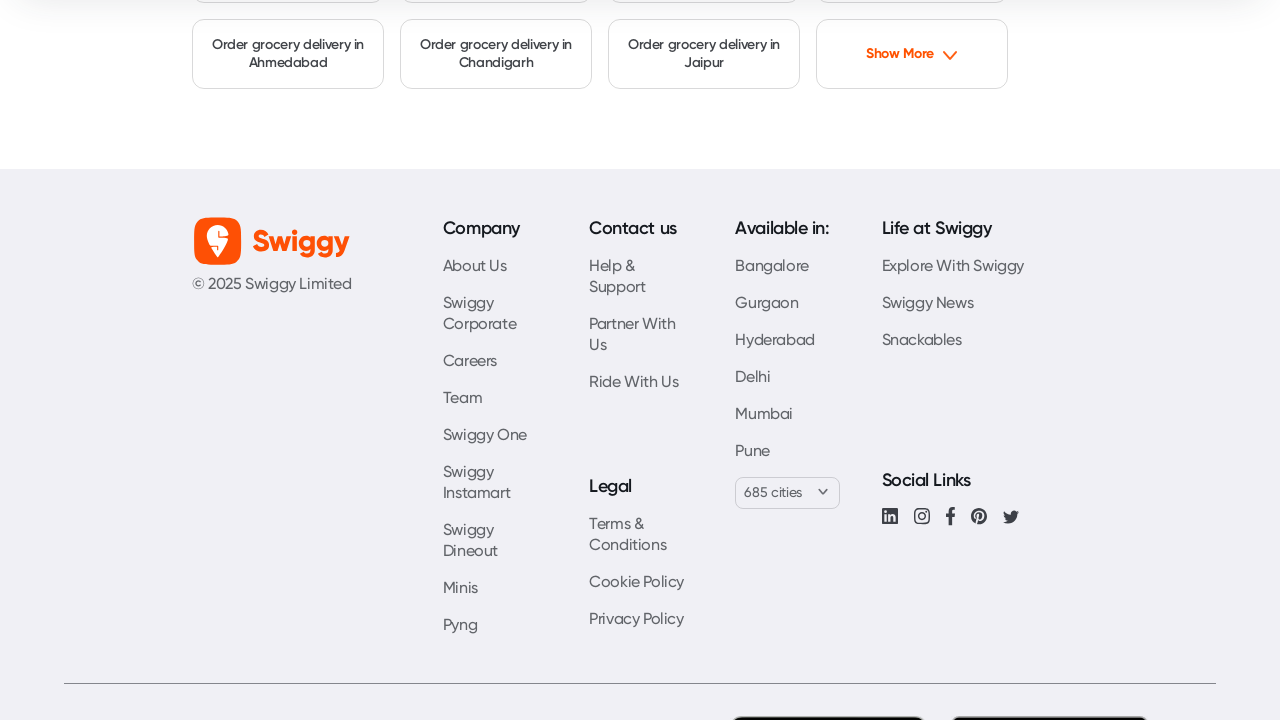